Tests a form submission that involves retrieving an attribute value, calculating a result, filling an input field, selecting checkboxes/radio buttons, and submitting the form

Starting URL: http://suninjuly.github.io/get_attribute.html

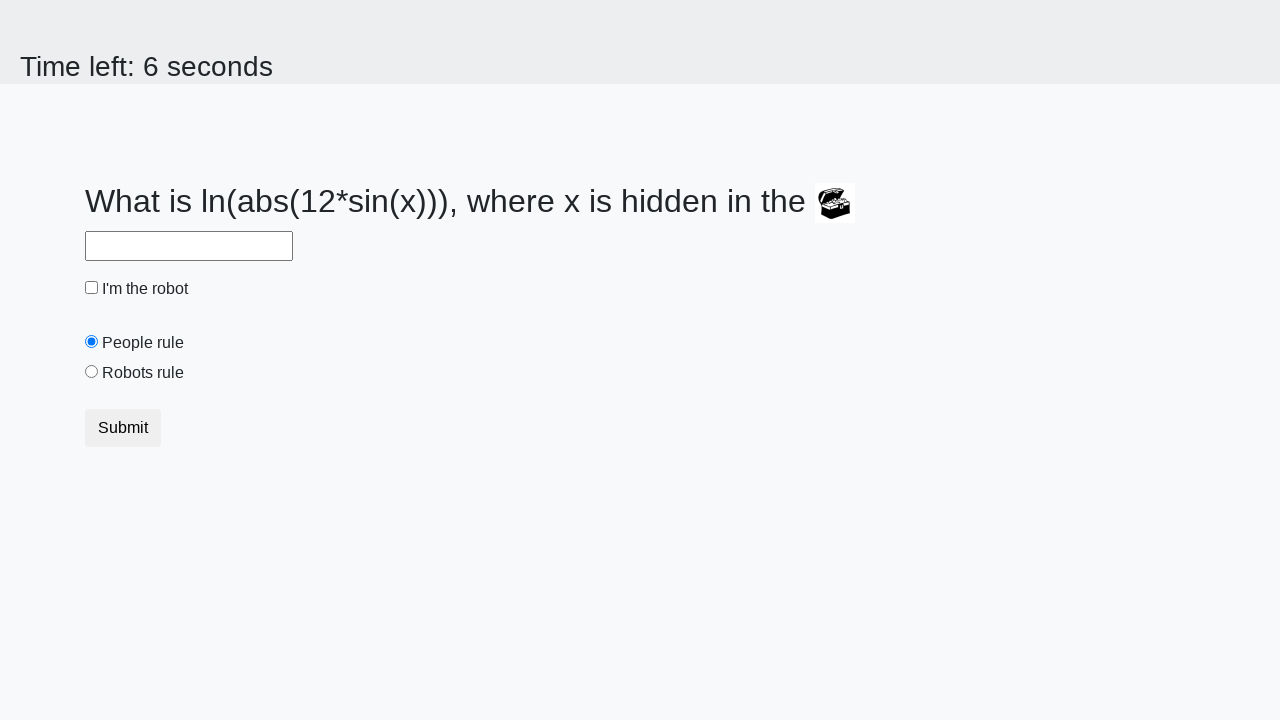

Located treasure element
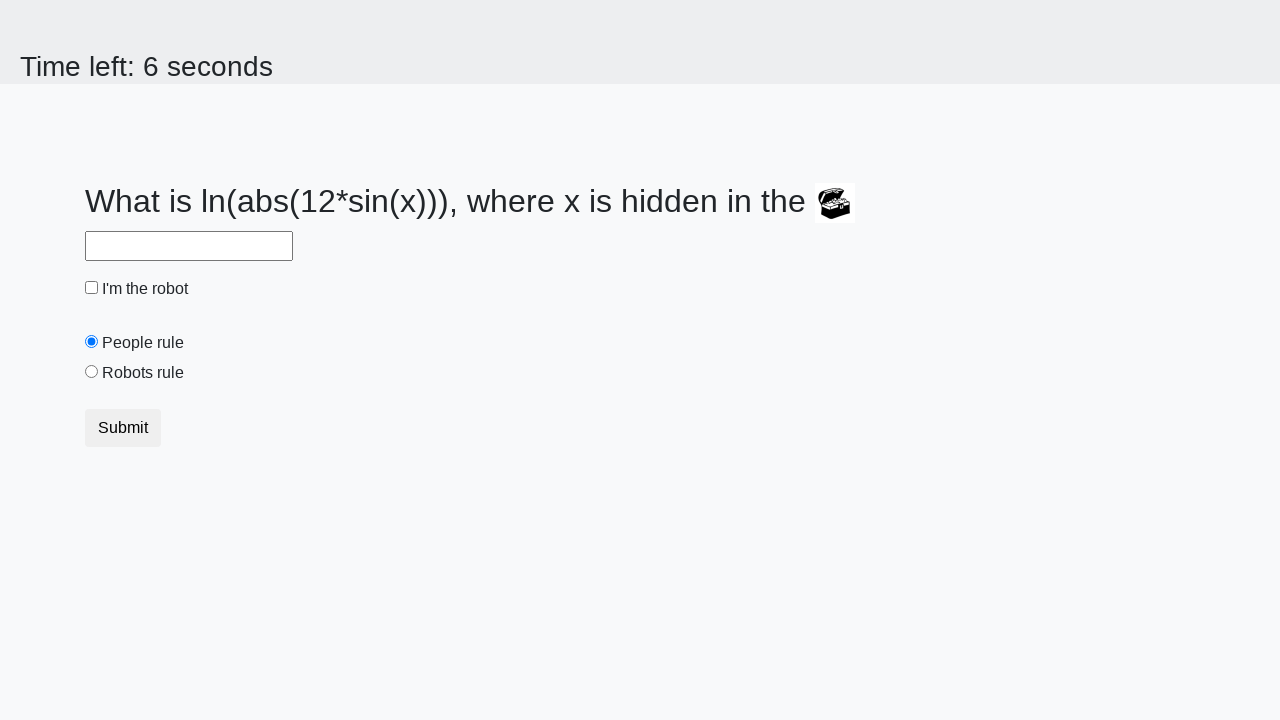

Retrieved valuex attribute from treasure element: 599
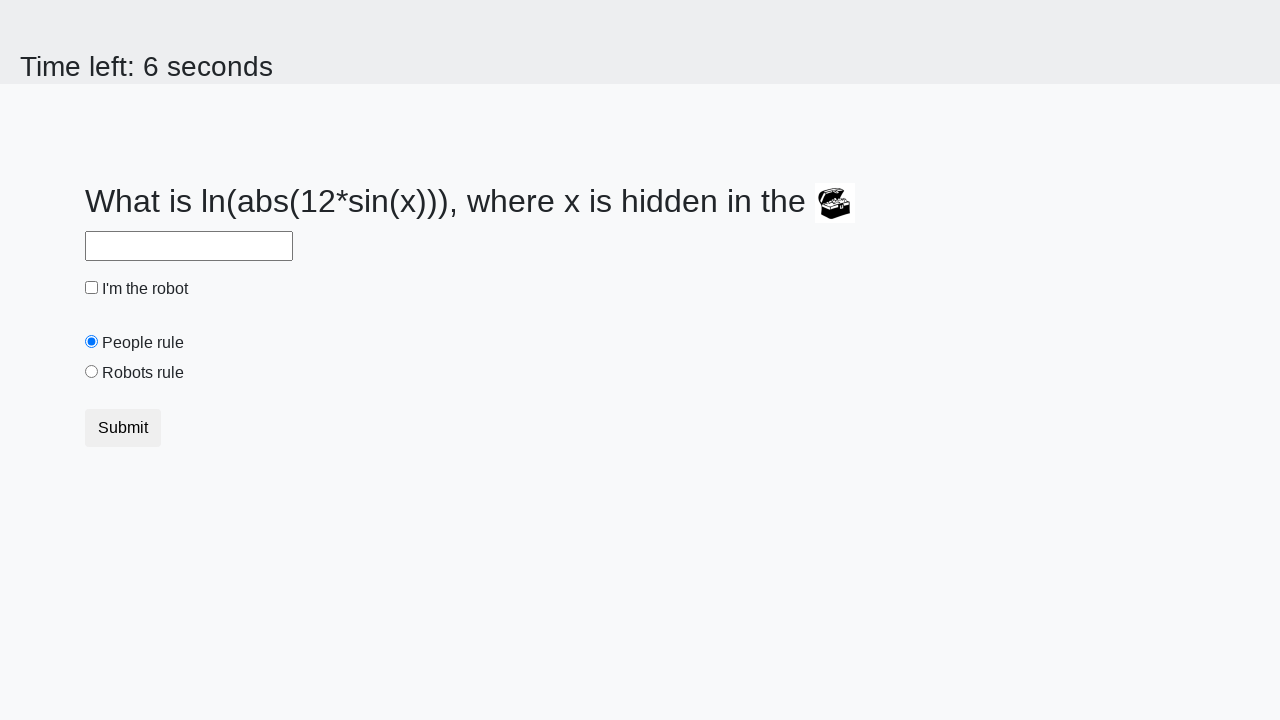

Calculated result using formula: 2.3393271398200715
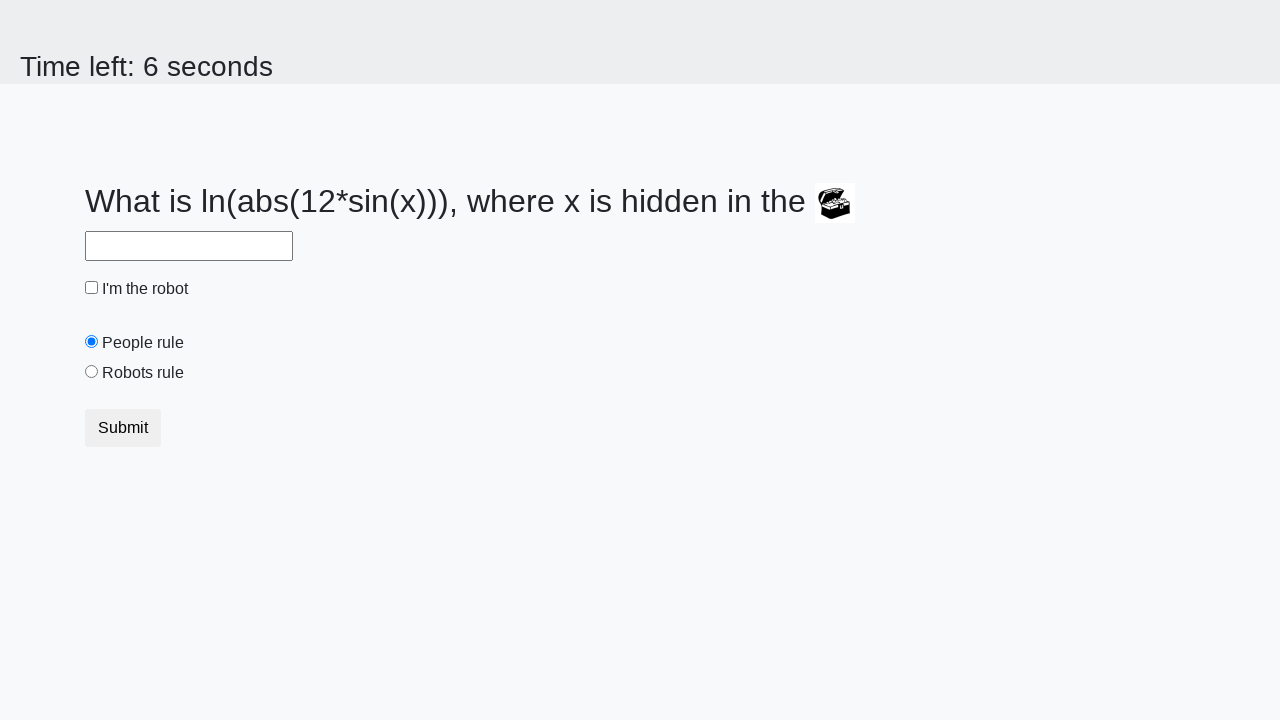

Filled answer field with calculated value: 2.3393271398200715 on #answer
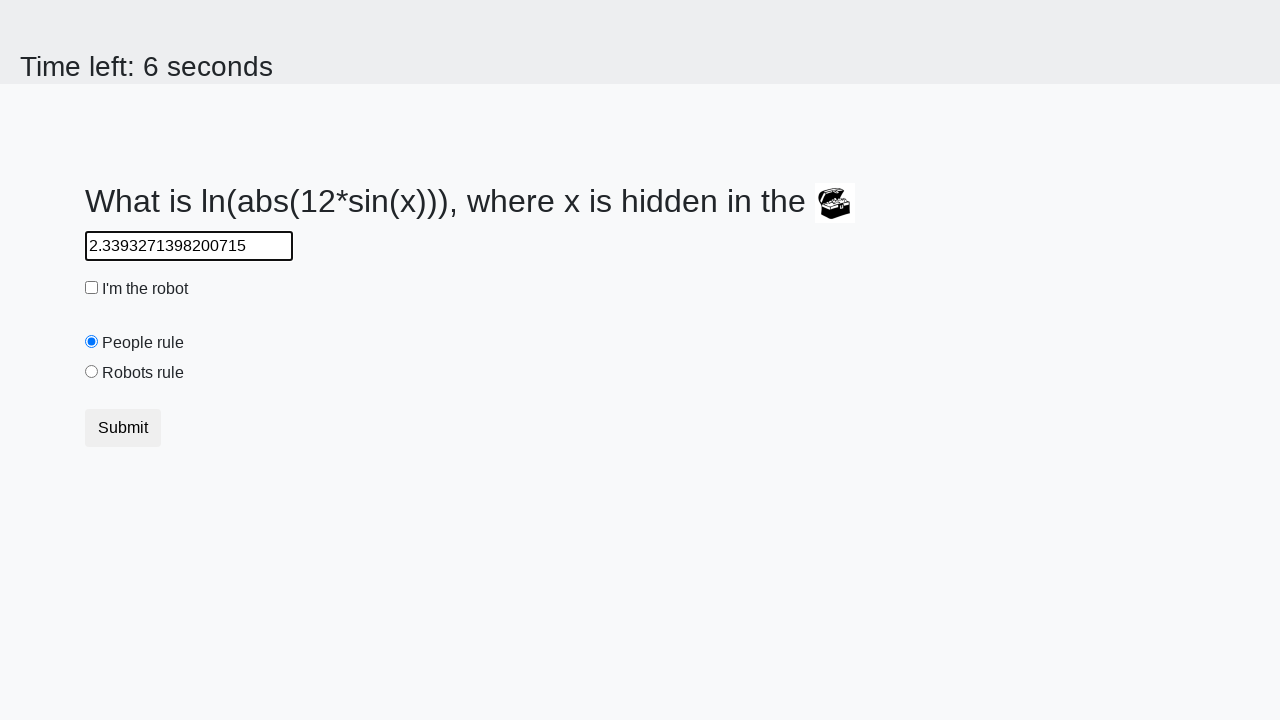

Clicked robot checkbox at (92, 288) on #robotCheckbox
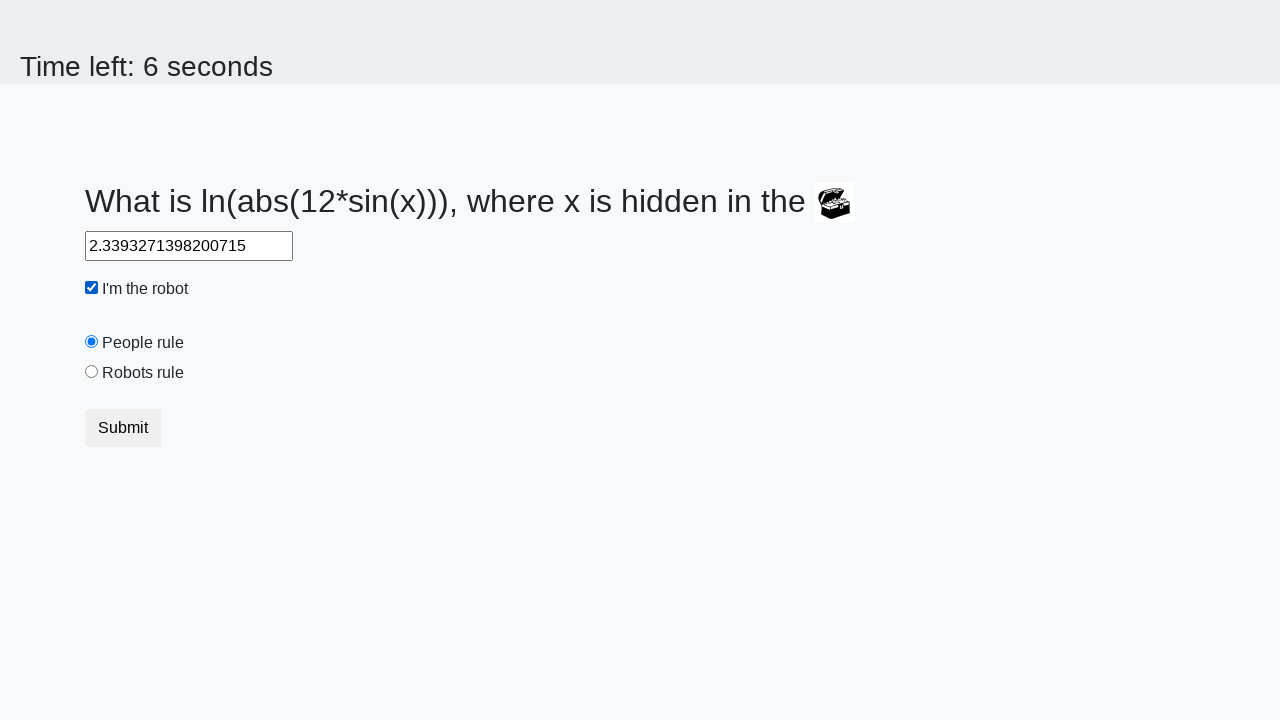

Selected robots radio button at (92, 372) on [value='robots']
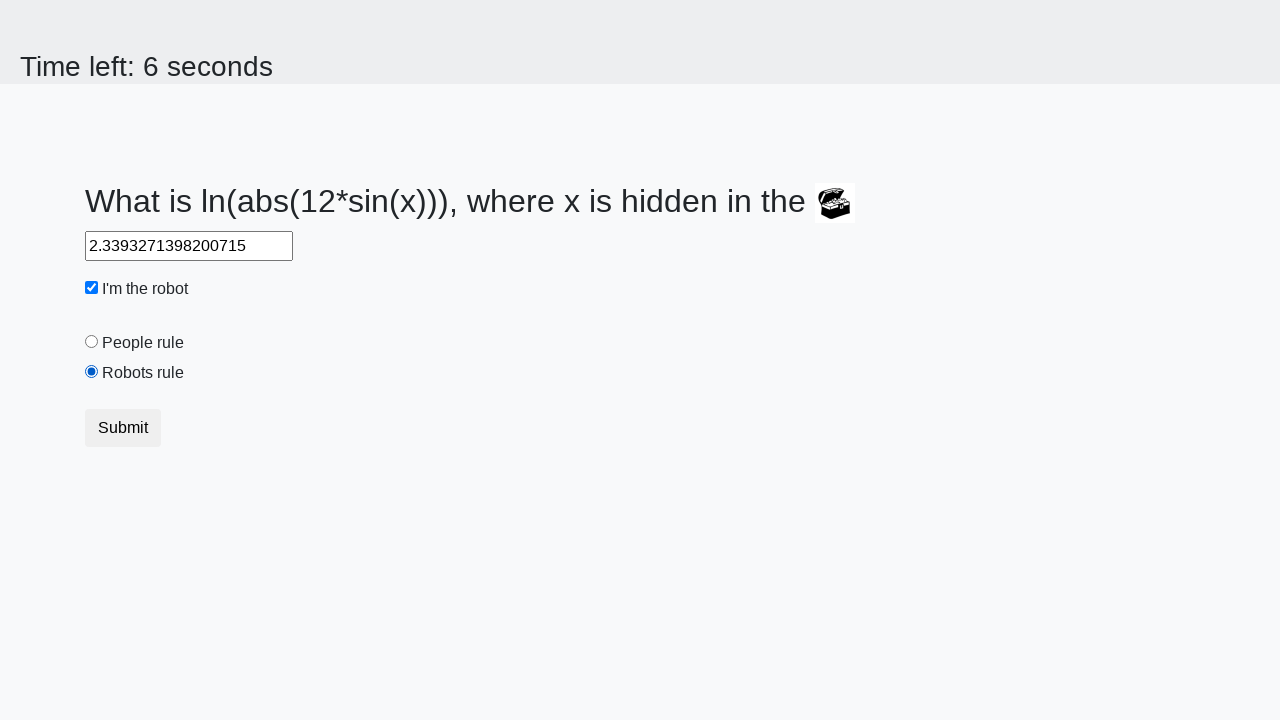

Clicked submit button to submit form at (123, 428) on .btn[type='submit']
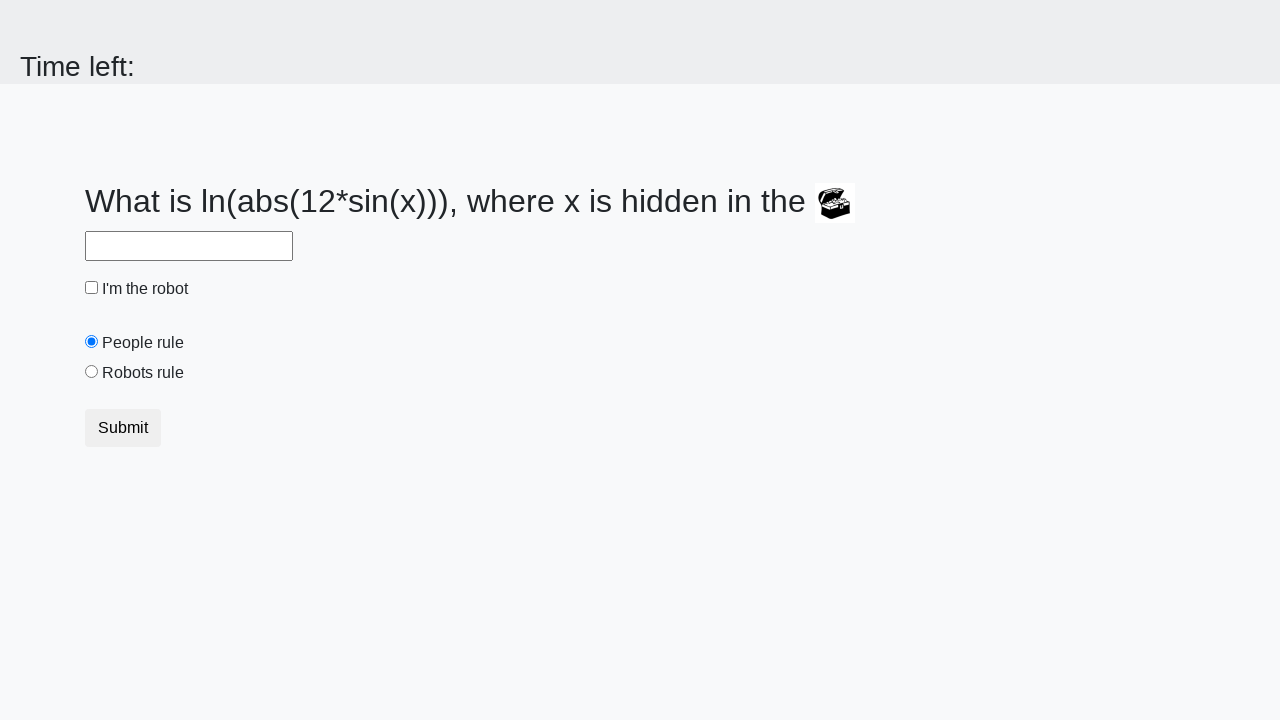

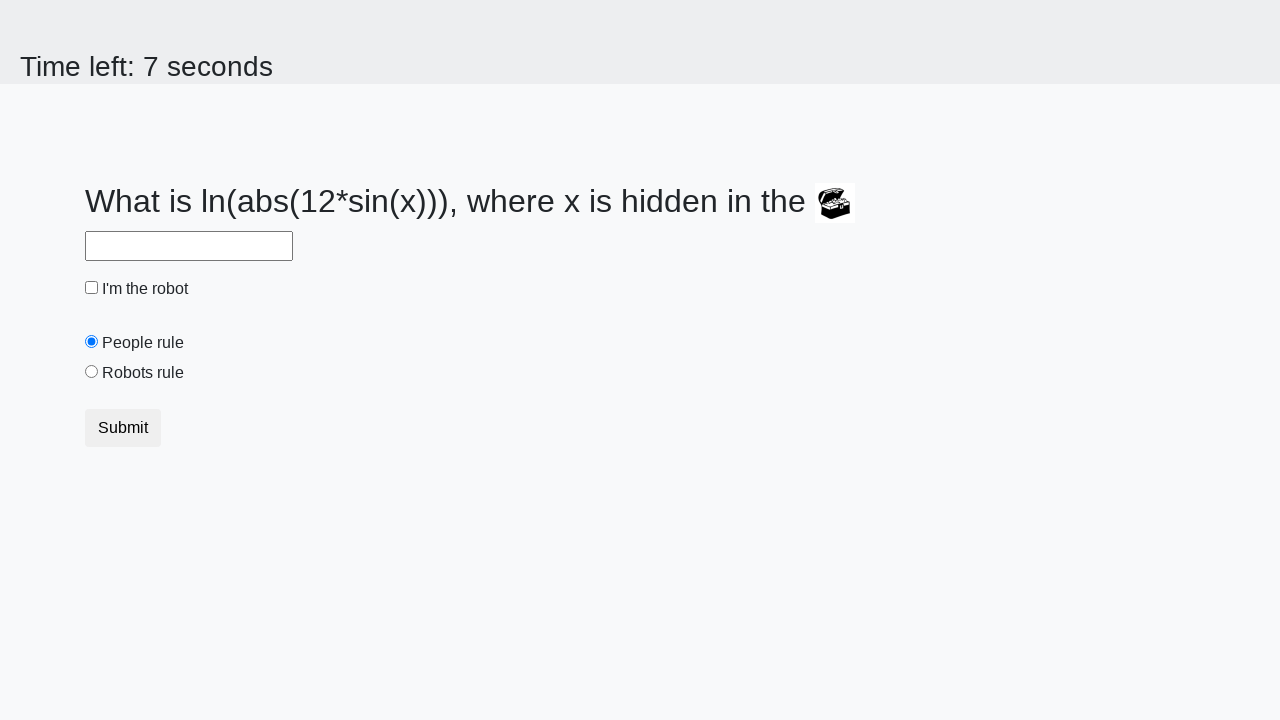